Tests a form submission by filling in name, age, selecting a department from dropdown, choosing interest and gender radio buttons, then submitting and handling the alert confirmation

Starting URL: https://claruswaysda.github.io/ActionsForm.html

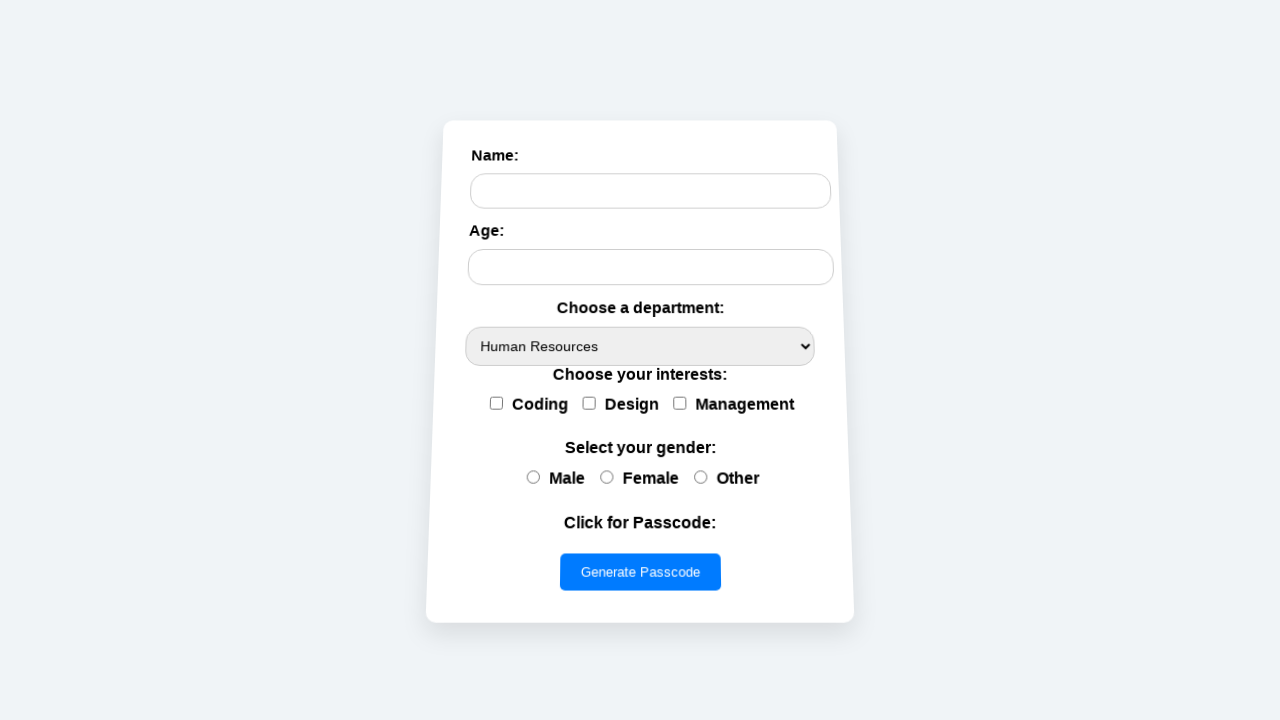

Navigated to ActionsForm.html
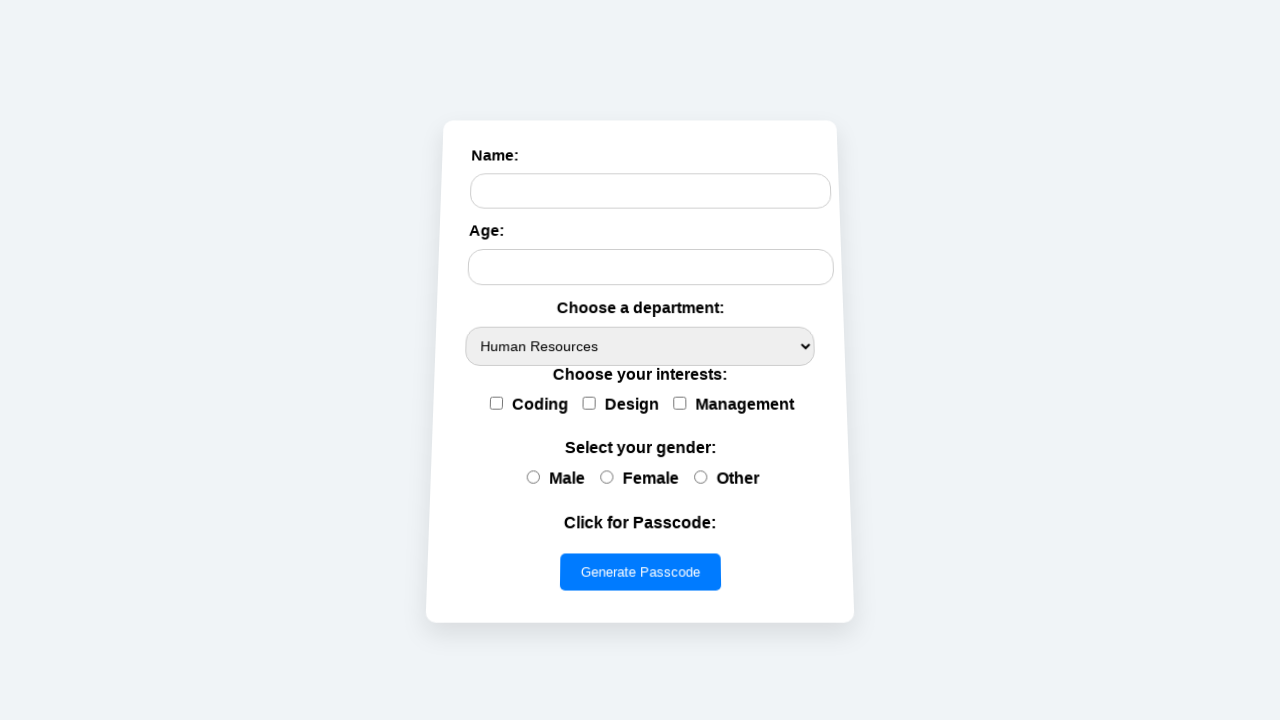

Filled name field with 'john' on #name
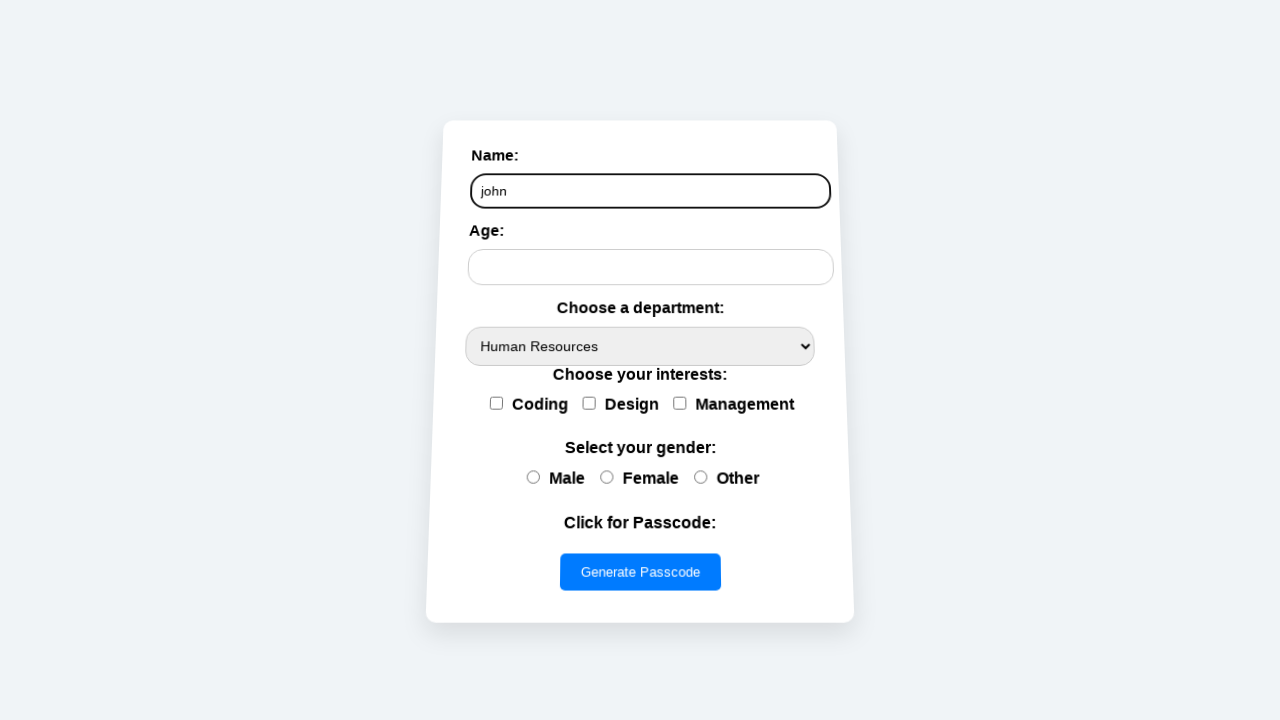

Filled age field with '22' on #age
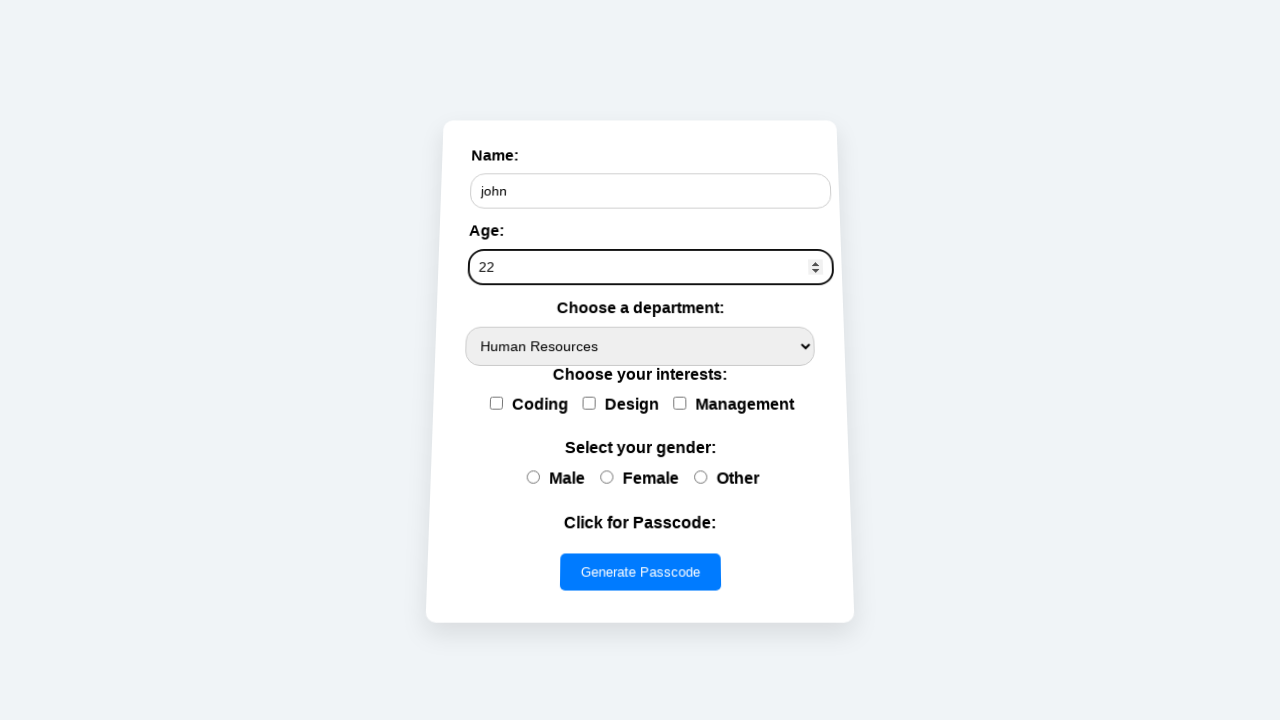

Selected 'IT Department' from dropdown on #options
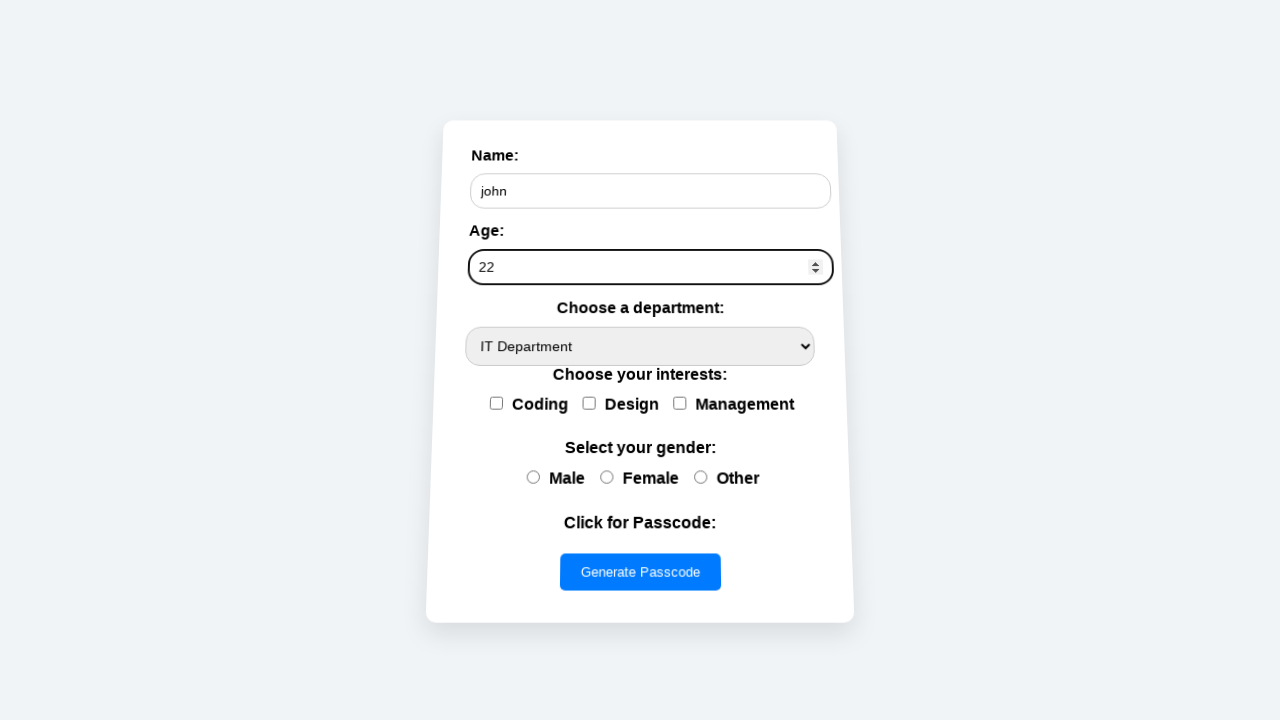

Selected 'design' interest radio button at (589, 403) on input[name='pref'][value='design']
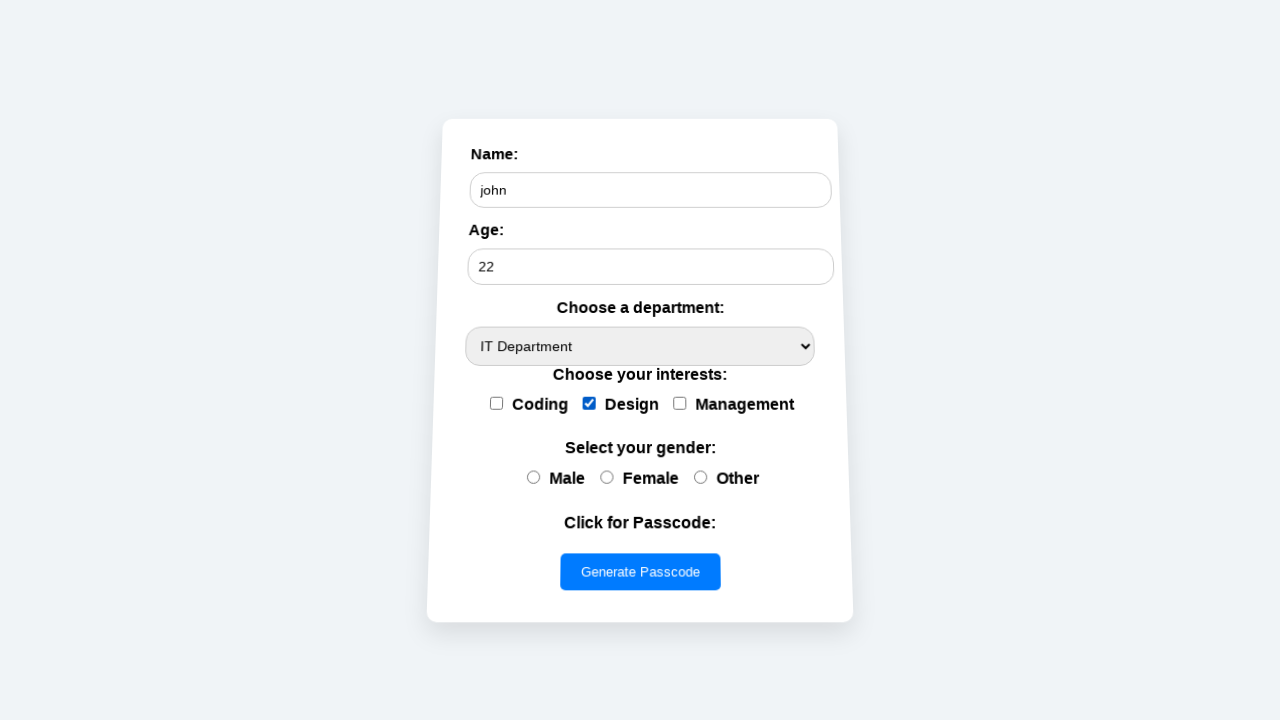

Selected 'female' gender radio button at (607, 476) on input[name='gender'][value='female']
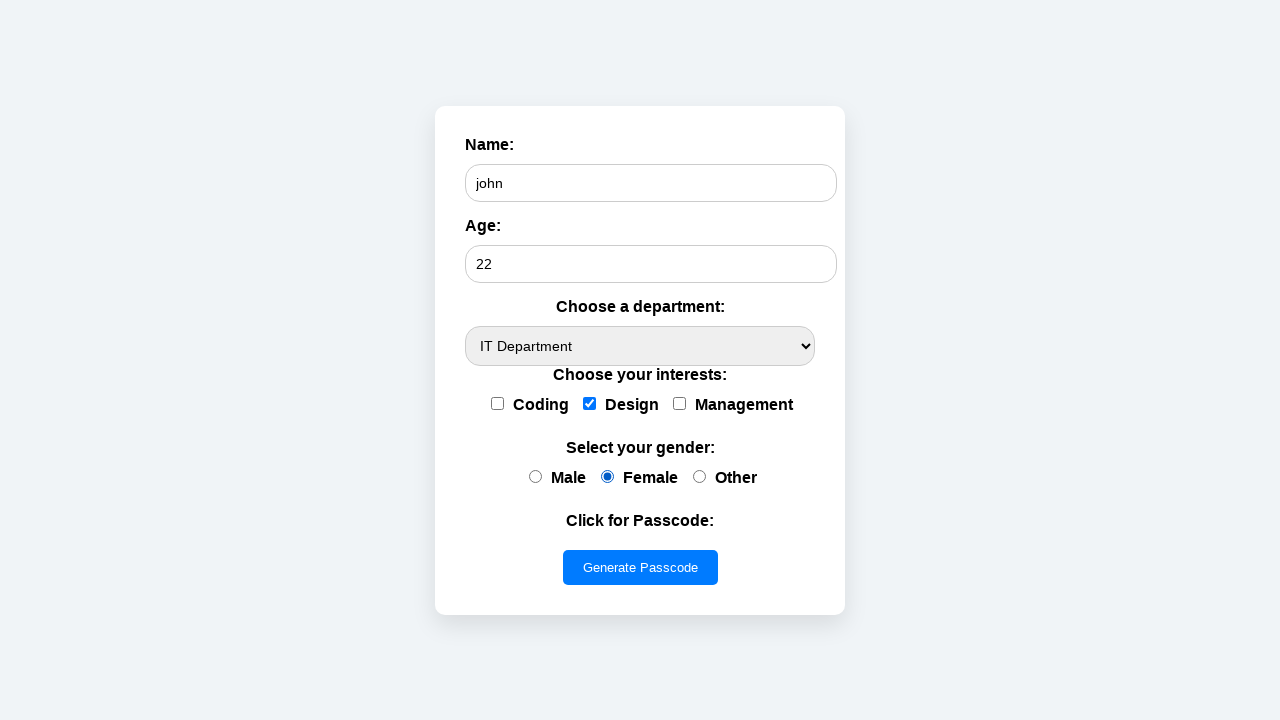

Set up alert dialog handler to accept
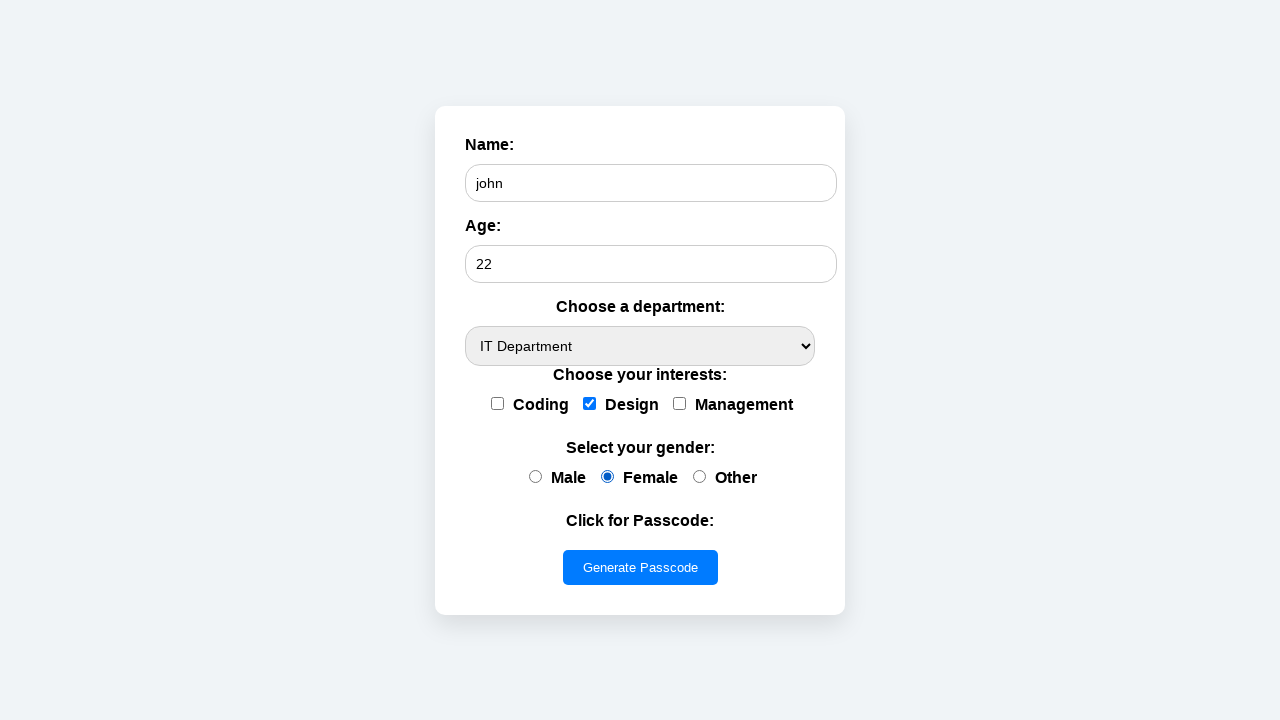

Clicked submit button and alert was accepted at (640, 567) on button[type='button']
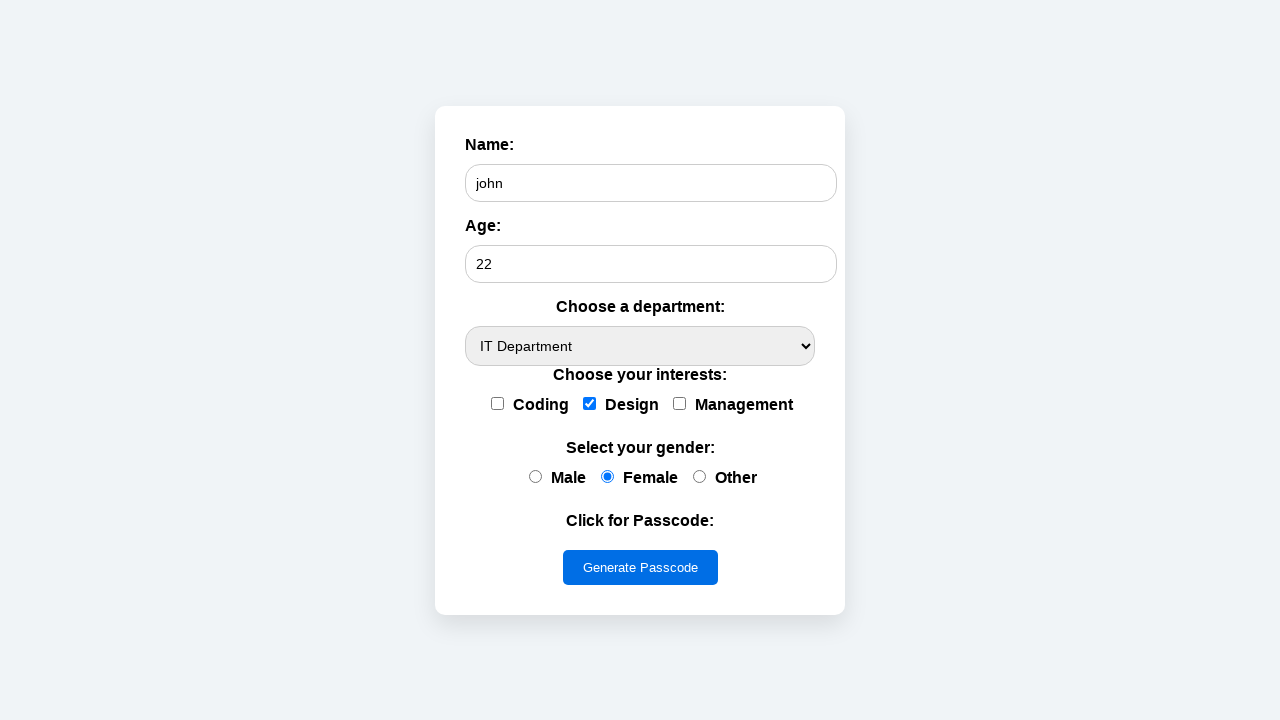

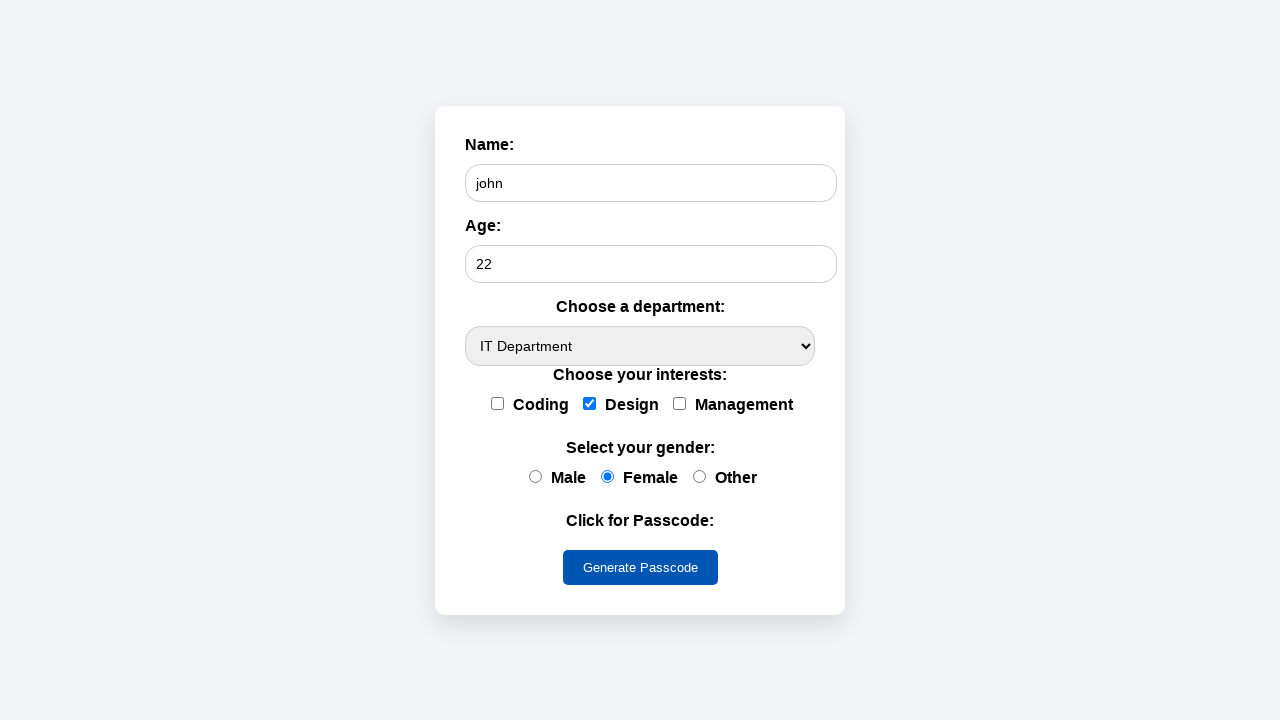